Tests subtraction operation with random numbers using the calculator

Starting URL: https://testsheepnz.github.io/BasicCalculator

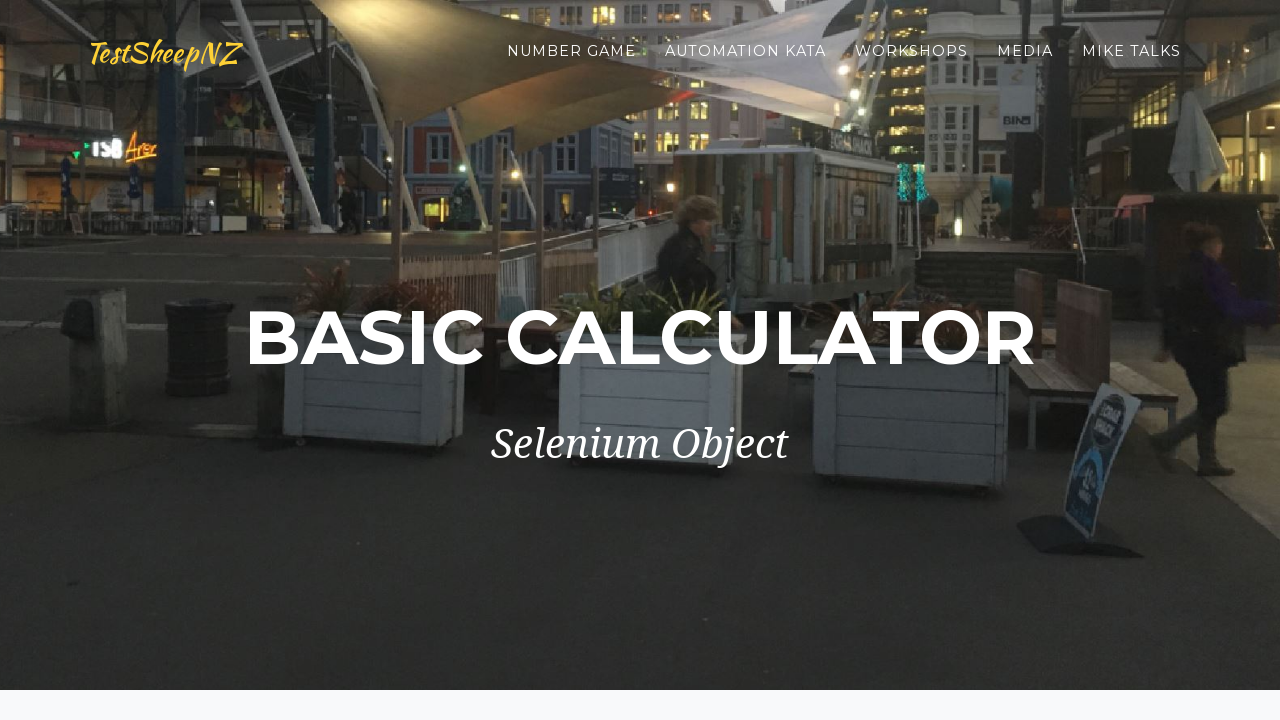

Selected build version '0' on #selectBuild
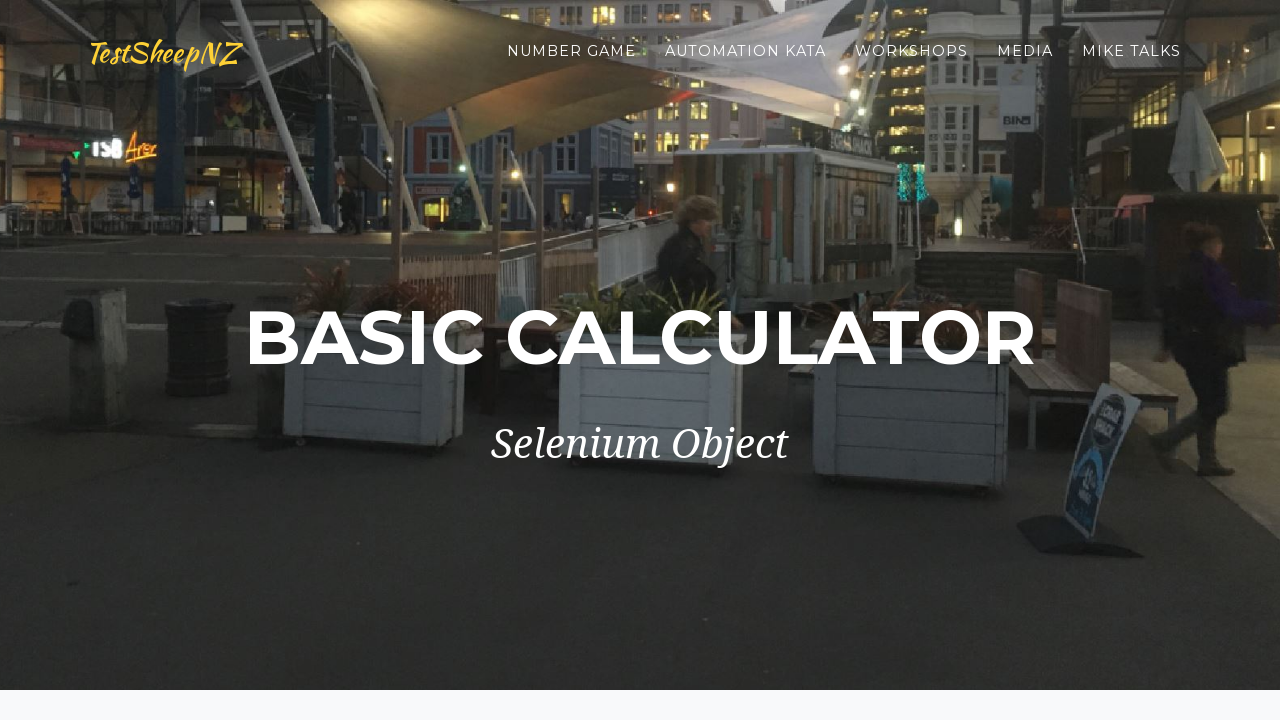

Filled first number field with value '5' on #number1Field
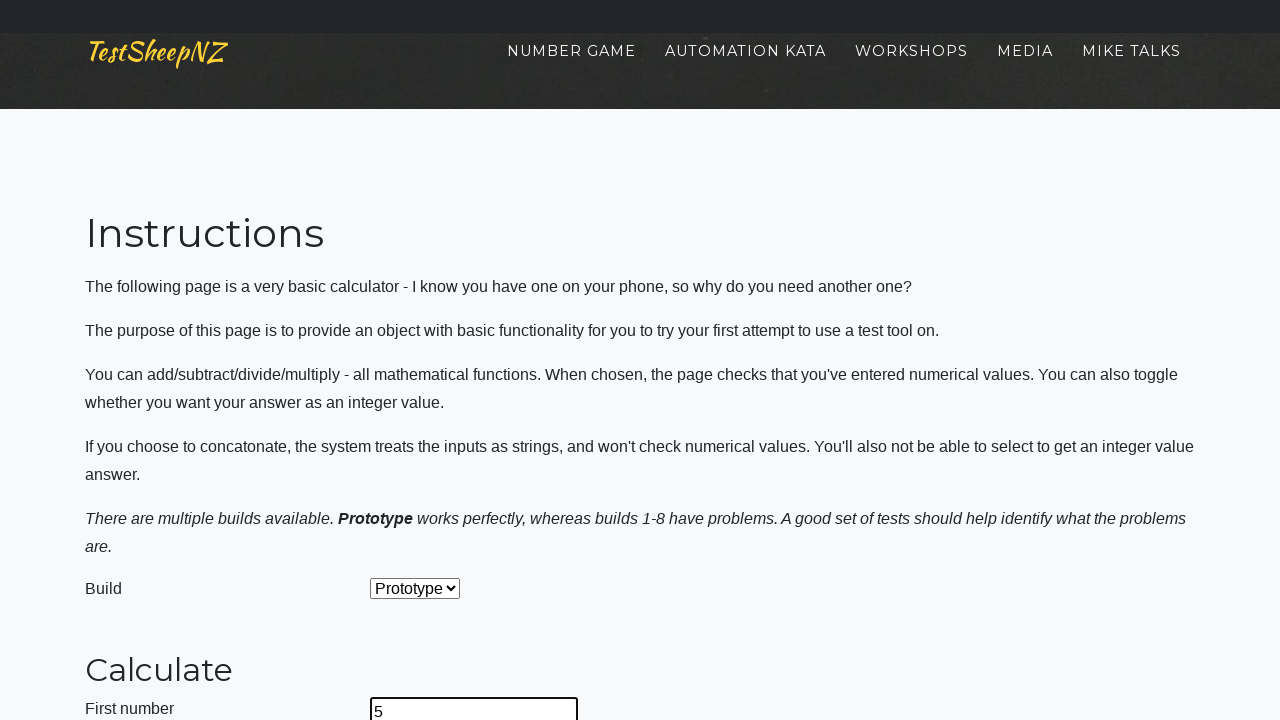

Filled second number field with value '2' on #number2Field
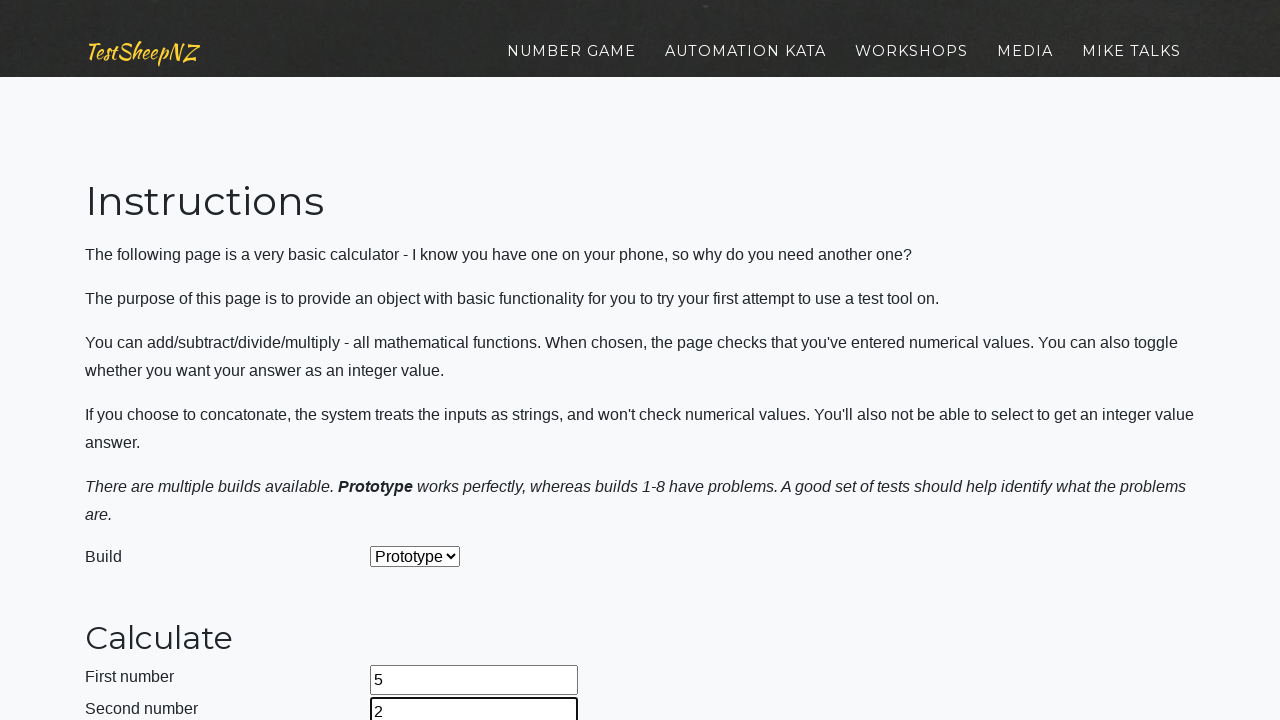

Selected subtraction operation on #selectOperationDropdown
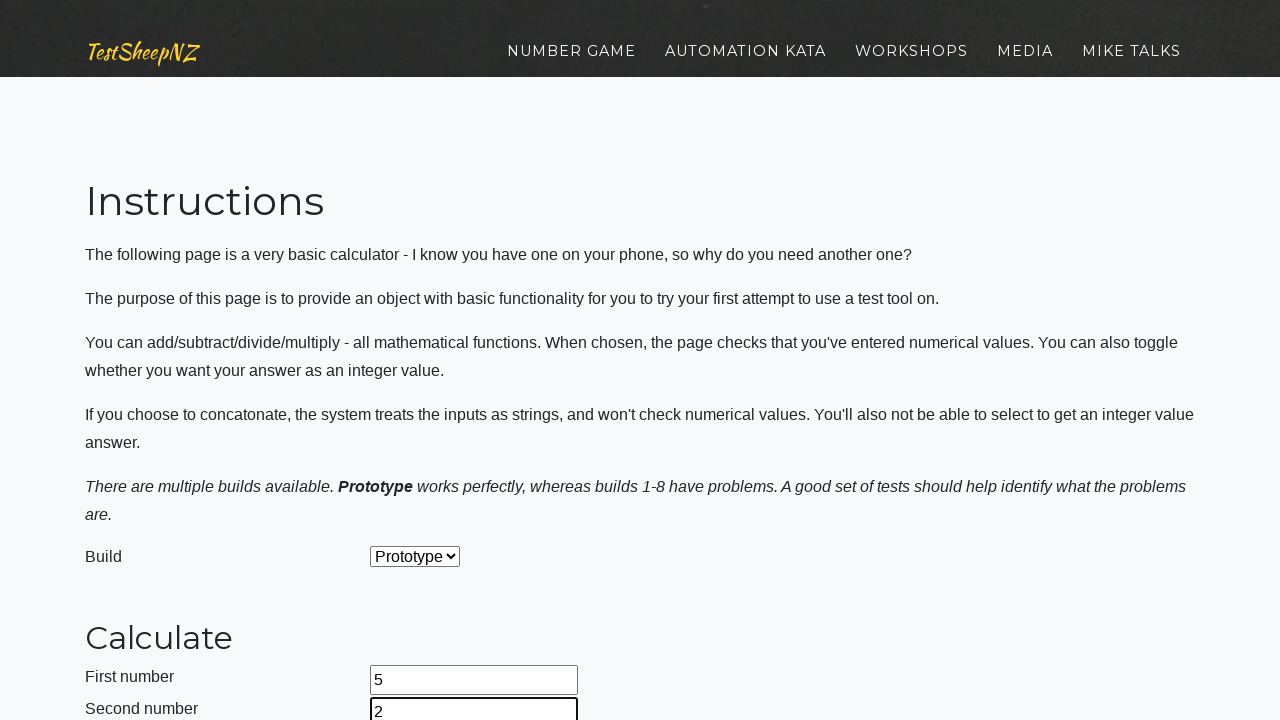

Clicked calculate button to perform subtraction at (422, 361) on #calculateButton
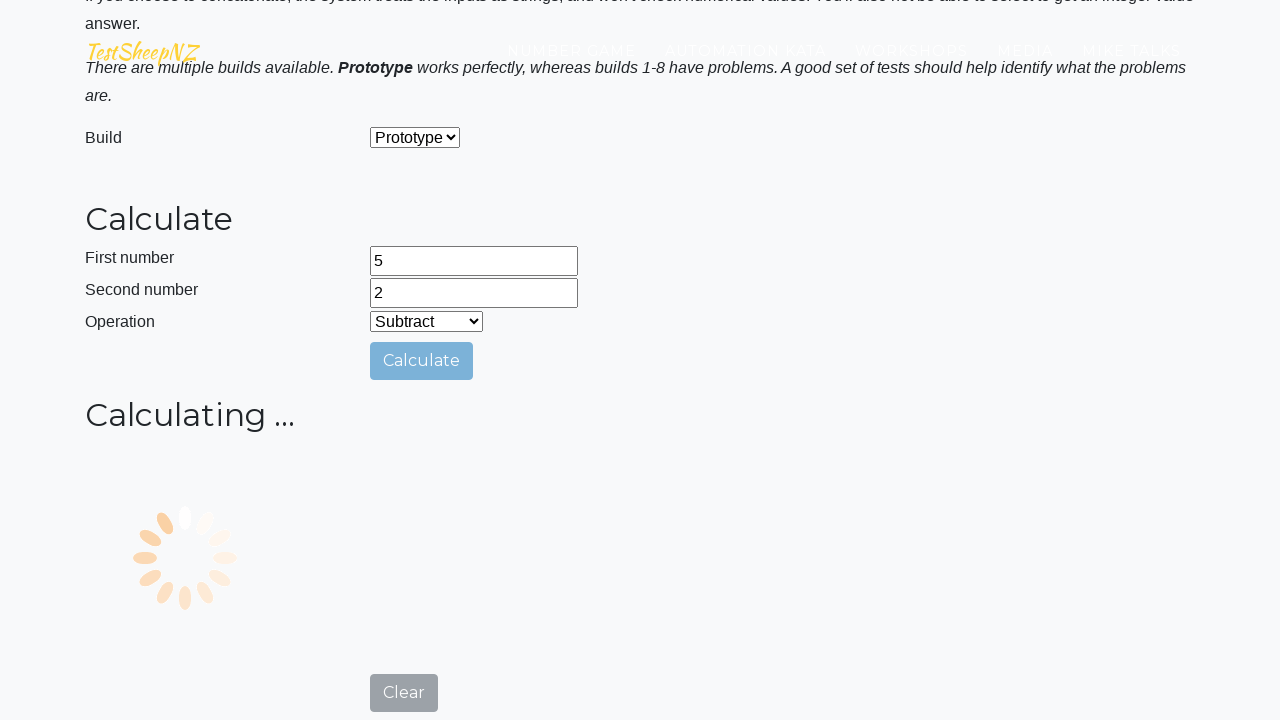

Result field loaded and displayed
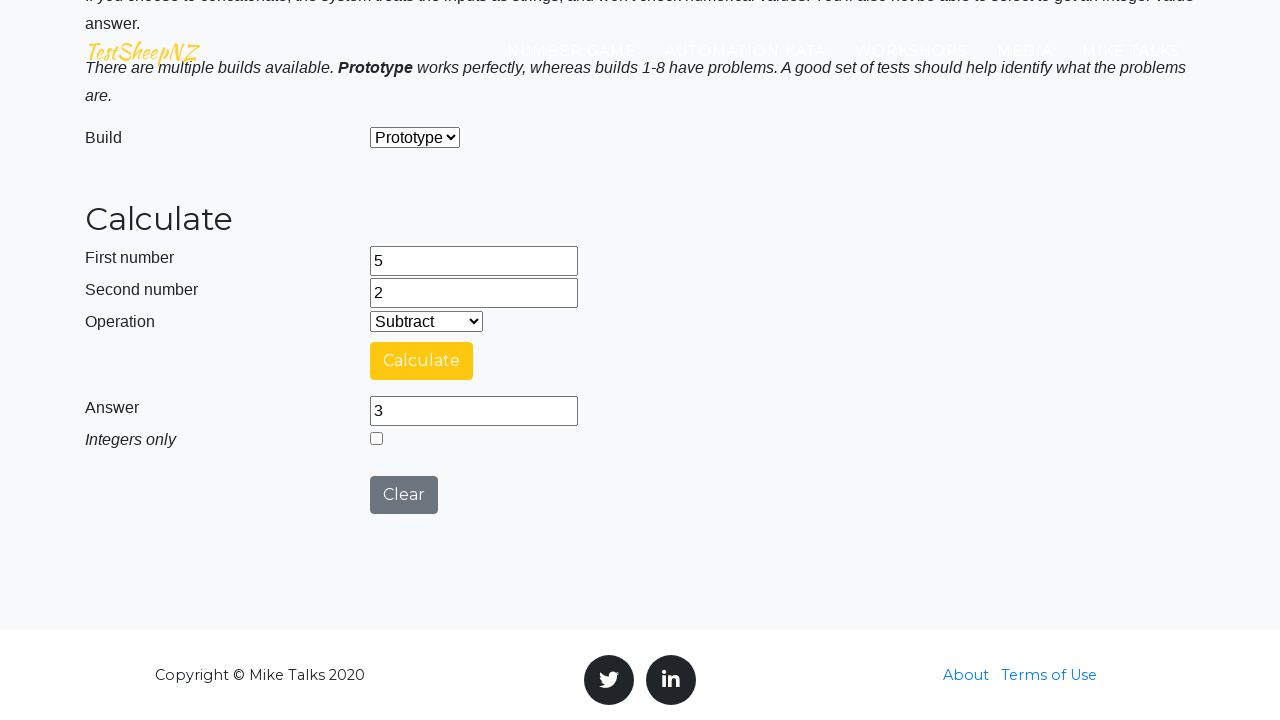

Clicked clear button to reset calculator at (404, 495) on #clearButton
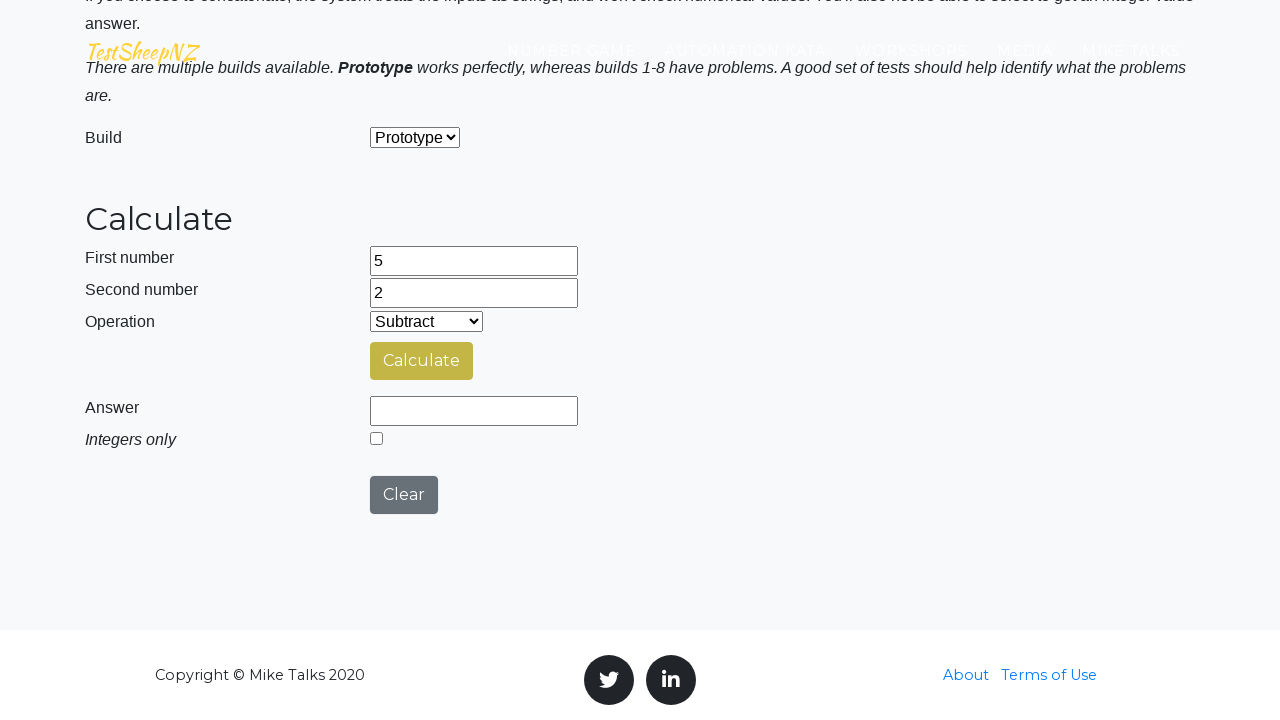

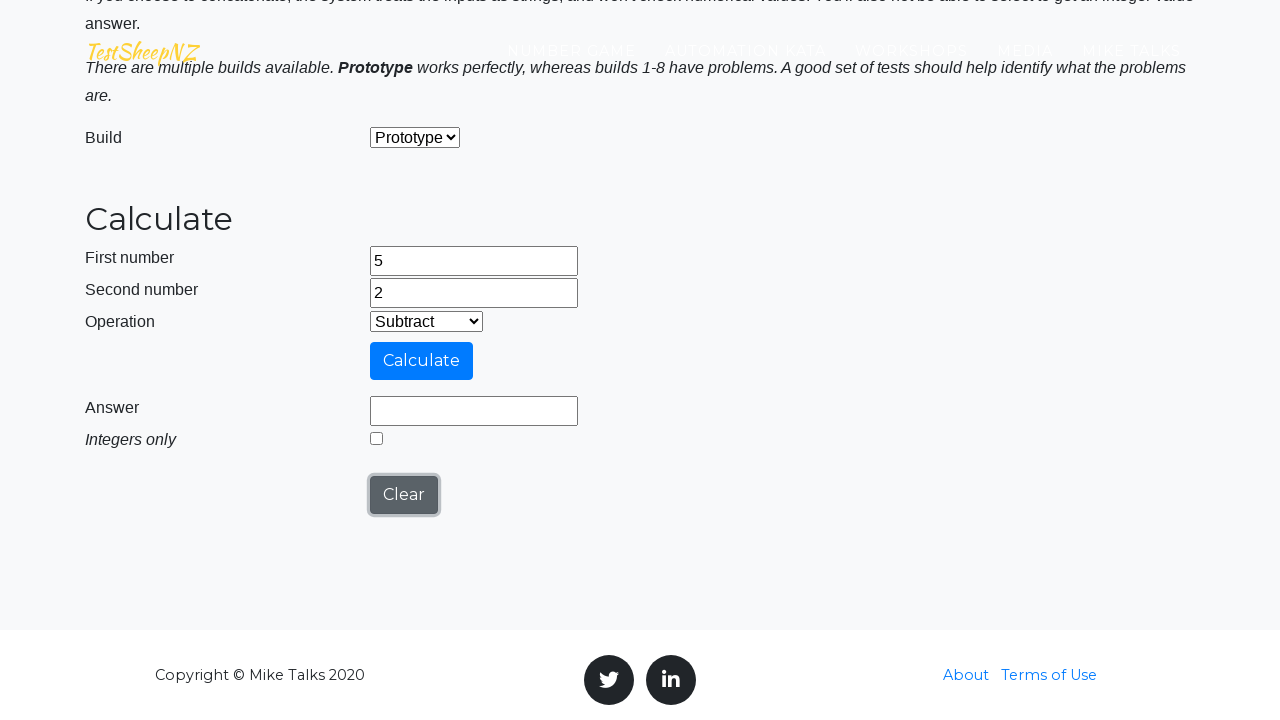